Tests that todo data persists after page reload

Starting URL: https://demo.playwright.dev/todomvc

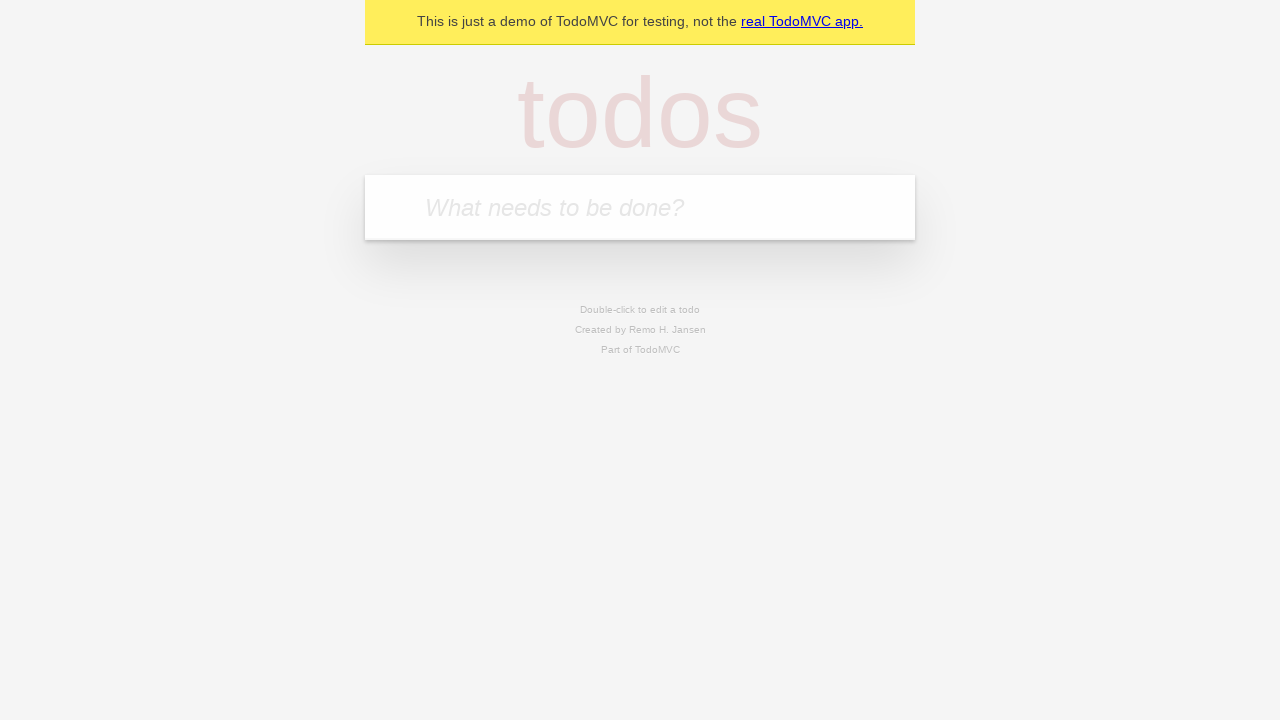

Filled todo input with 'buy some cheese' on internal:attr=[placeholder="What needs to be done?"i]
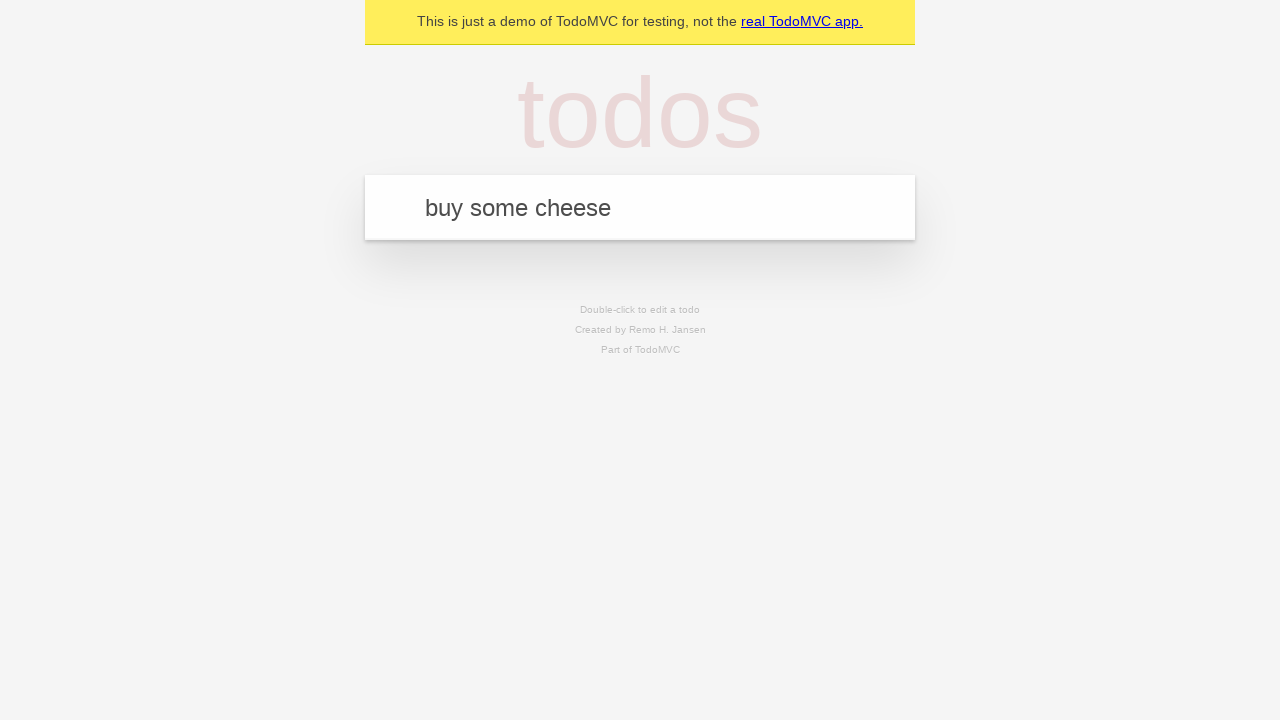

Pressed Enter to create first todo item on internal:attr=[placeholder="What needs to be done?"i]
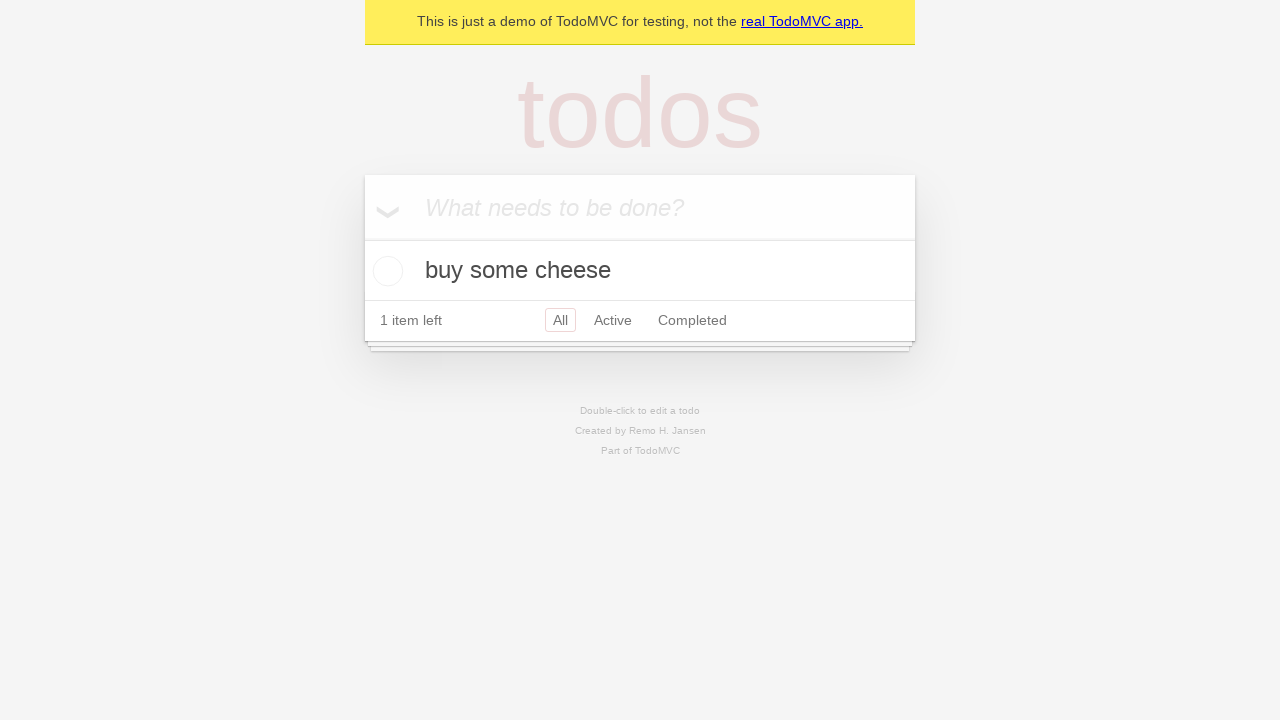

Filled todo input with 'feed the cat' on internal:attr=[placeholder="What needs to be done?"i]
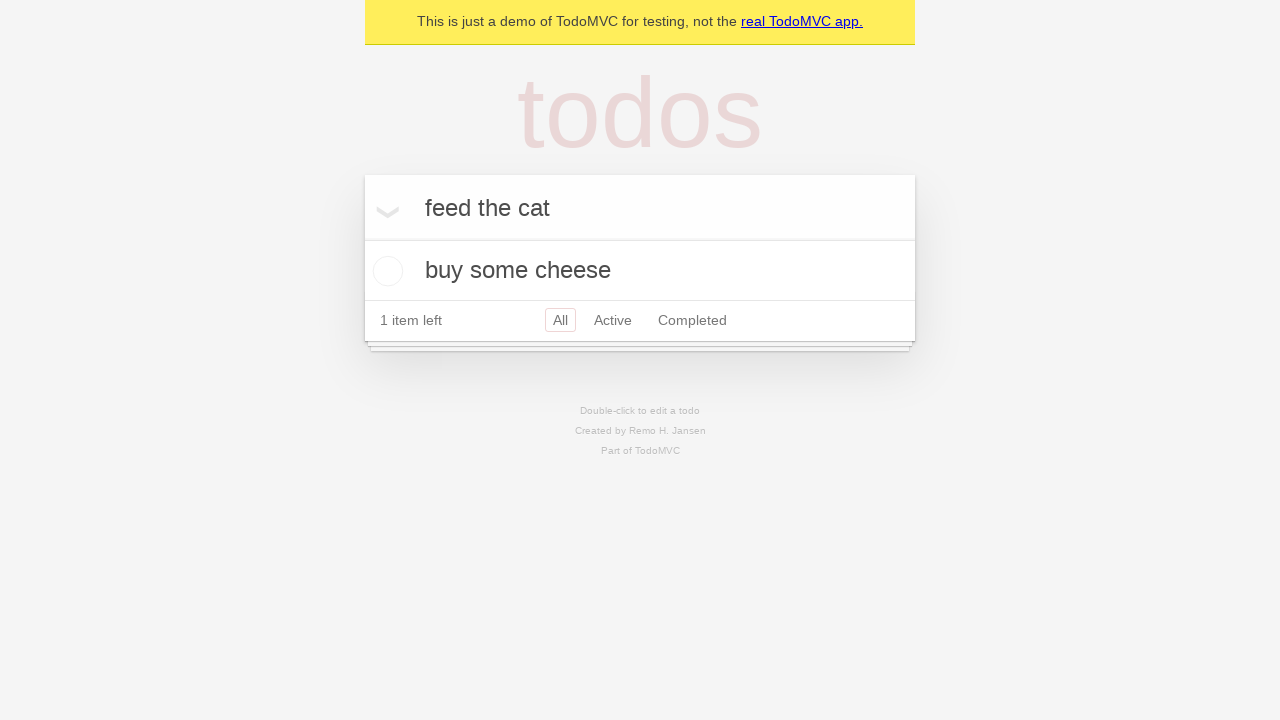

Pressed Enter to create second todo item on internal:attr=[placeholder="What needs to be done?"i]
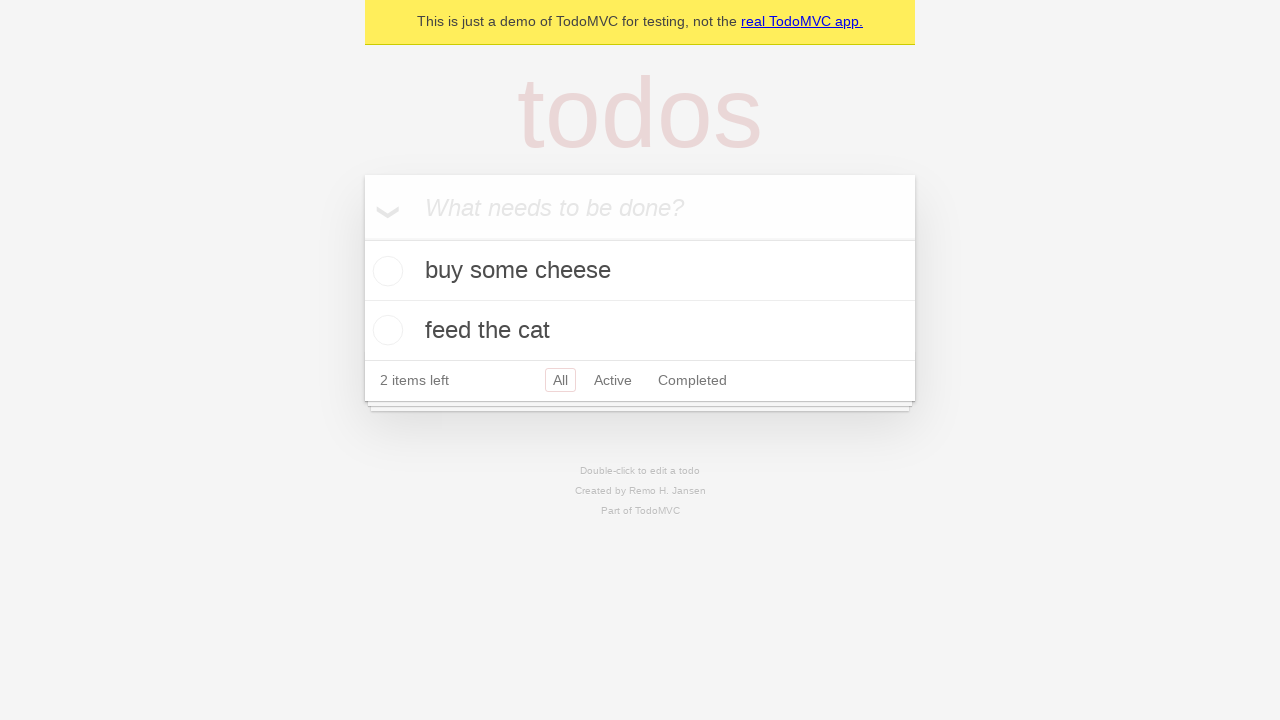

Checked the first todo item at (385, 271) on internal:testid=[data-testid="todo-item"s] >> nth=0 >> internal:role=checkbox
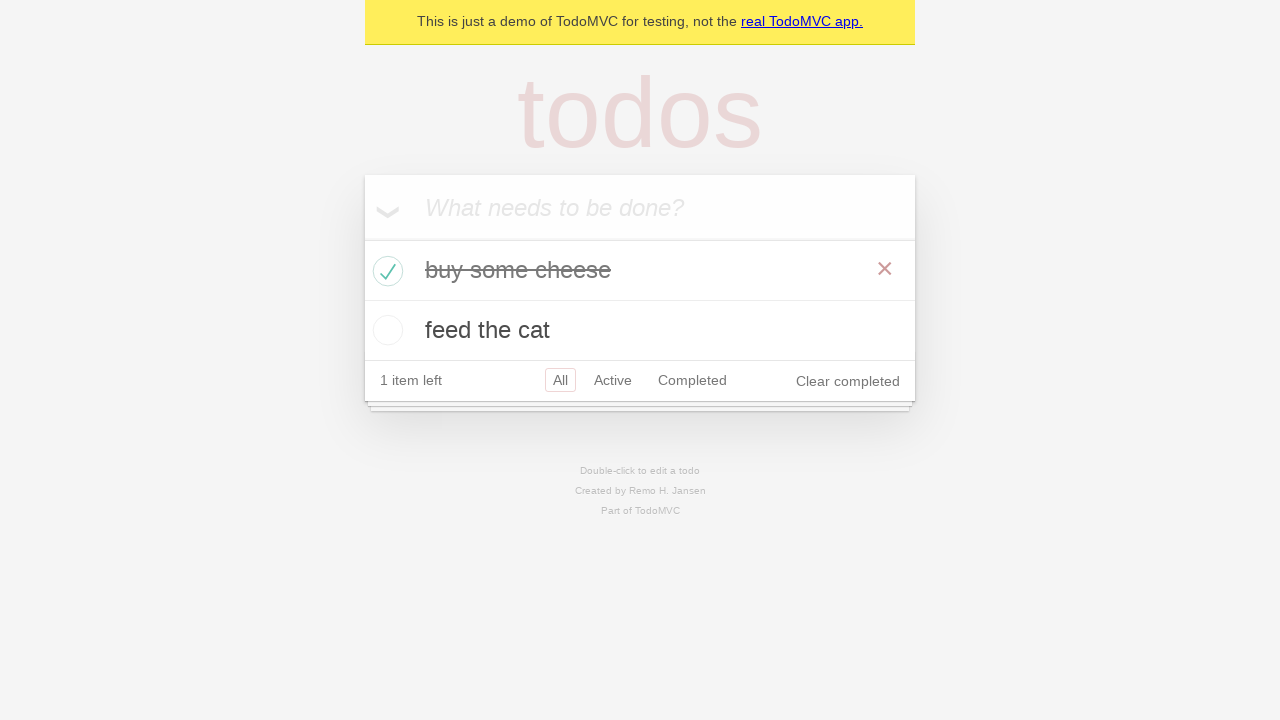

Reloaded the page to test data persistence
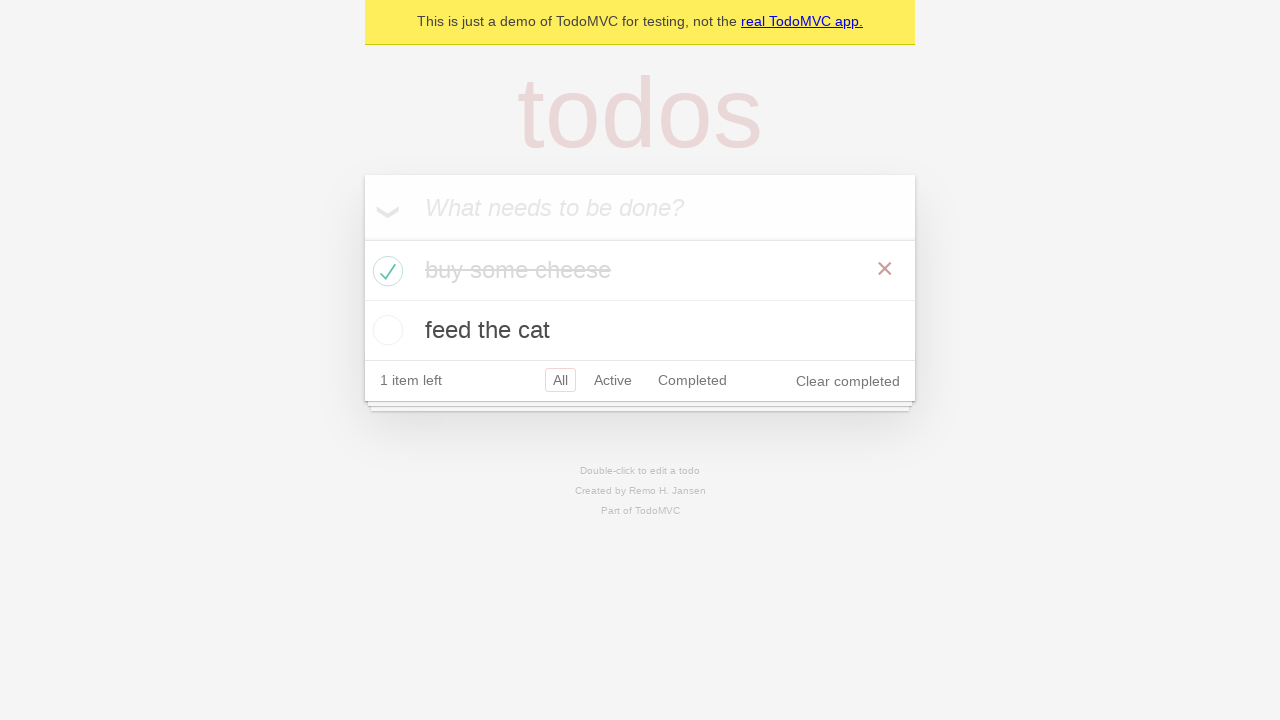

Todo items loaded after page reload - data persisted
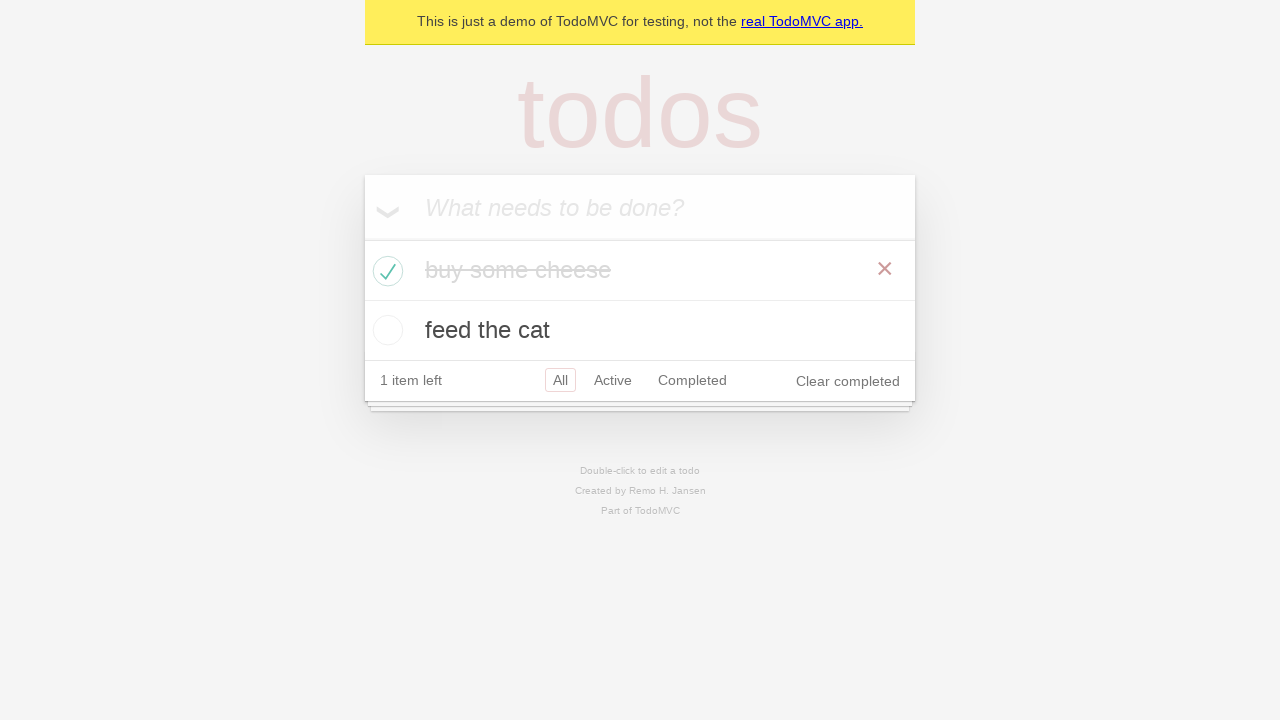

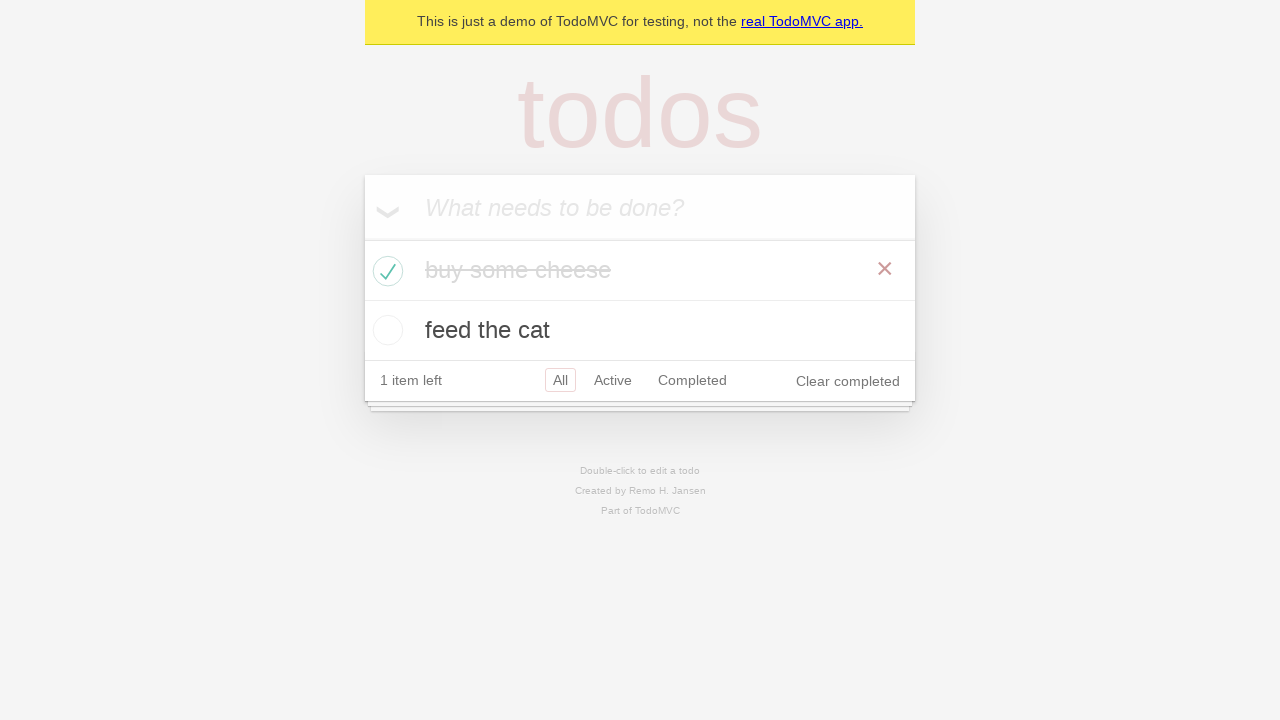